Tests the search functionality on an OpenCart login page by verifying logo presence, entering a search query, and clicking the search button

Starting URL: https://naveenautomationlabs.com/opencart/index.php?route=account/login

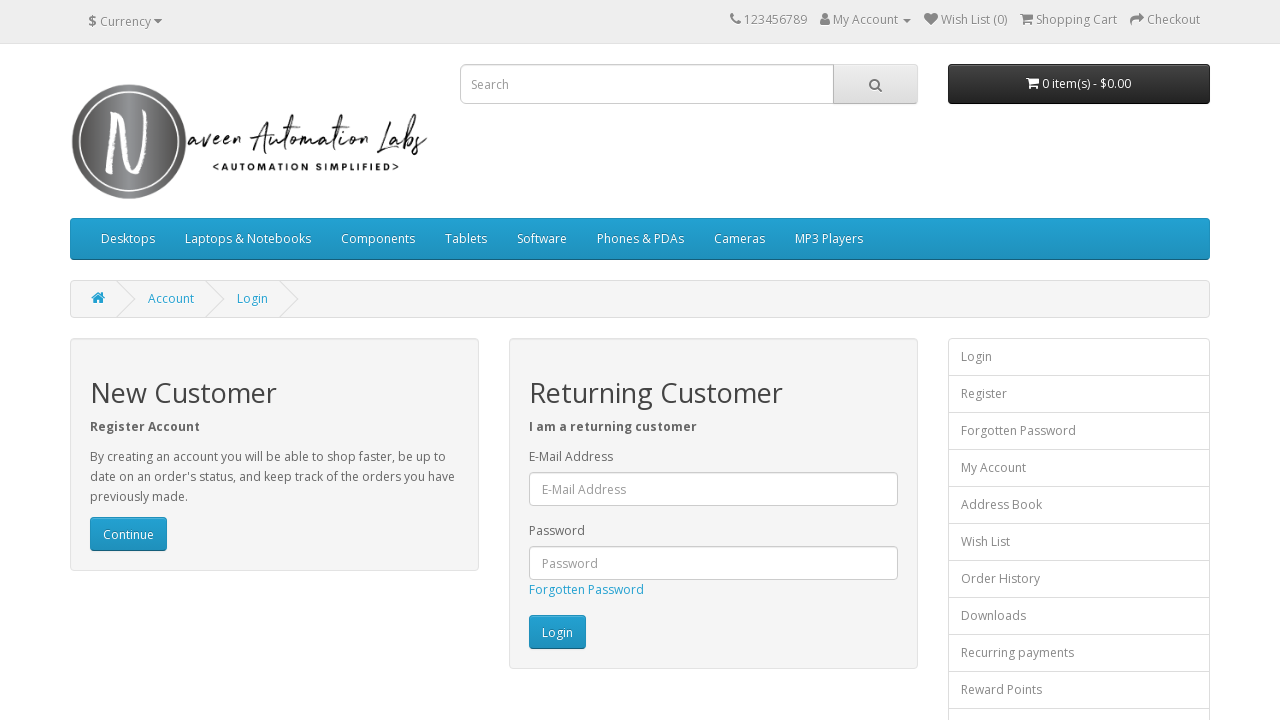

Verified logo image is visible on the login page
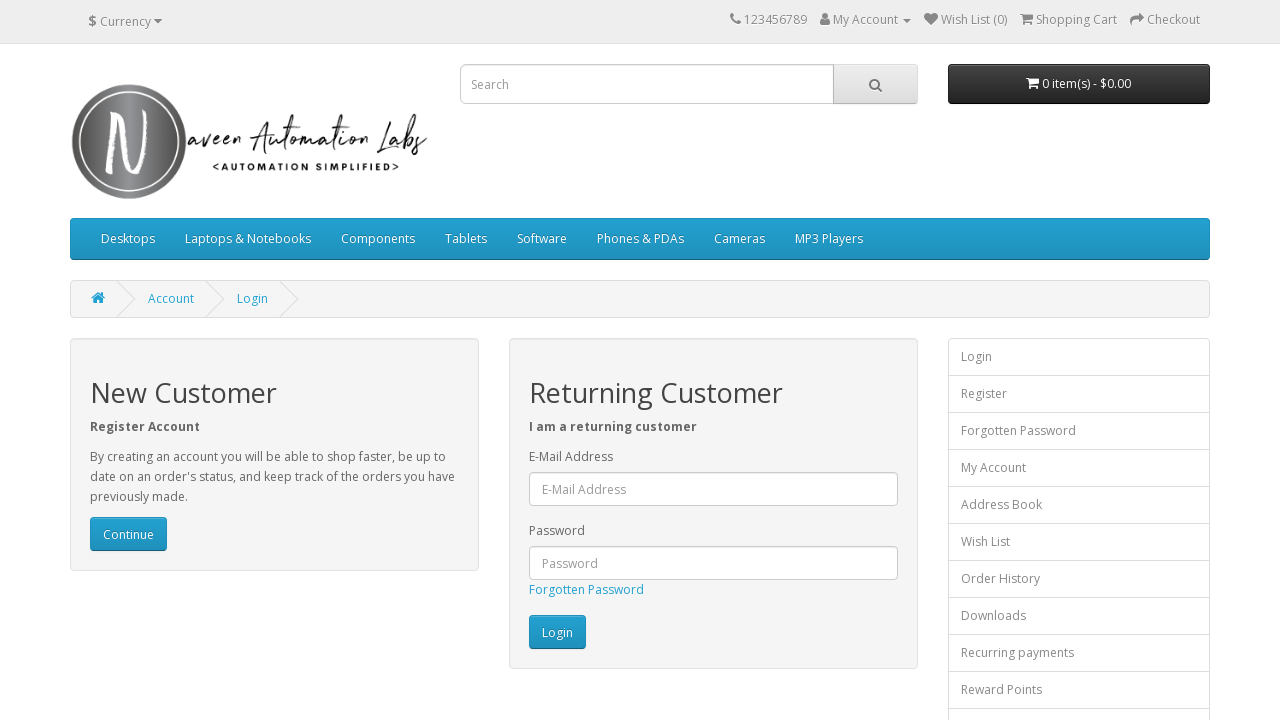

Verified search input field is visible on the page
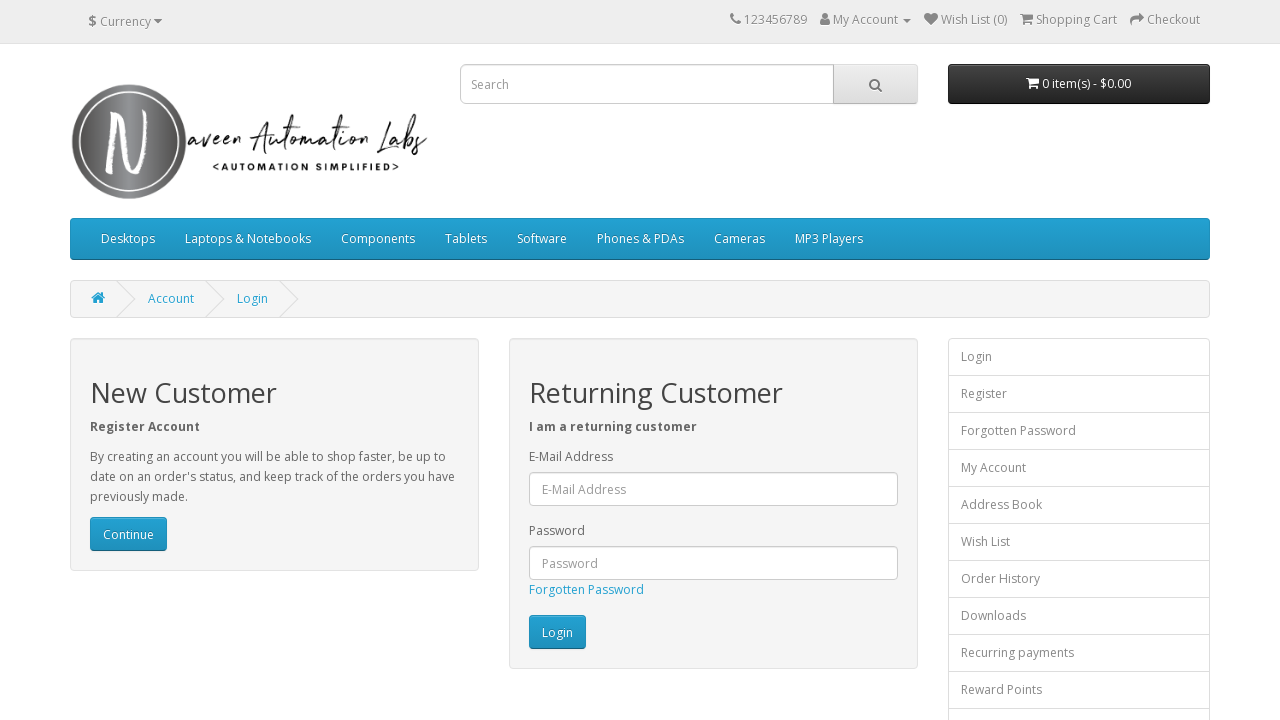

Filled search box with query 'macbook' on input[name='search']
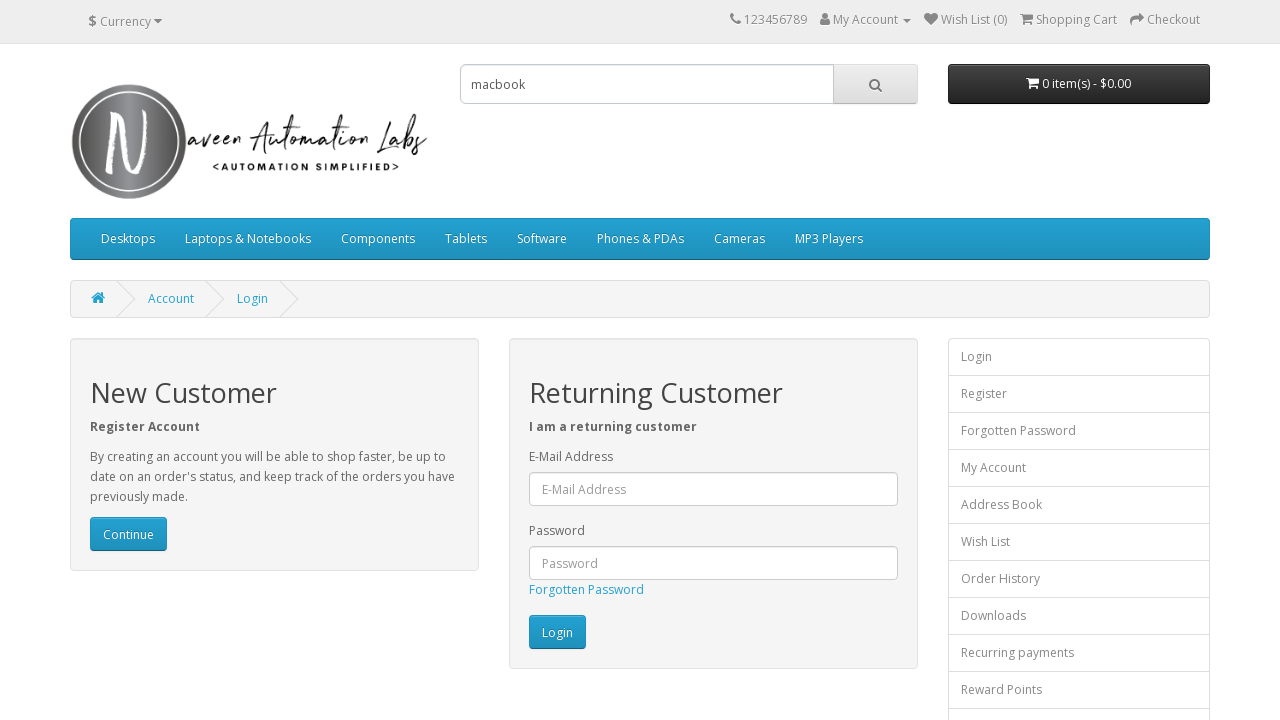

Clicked the search button to perform search at (875, 84) on #search > span > button
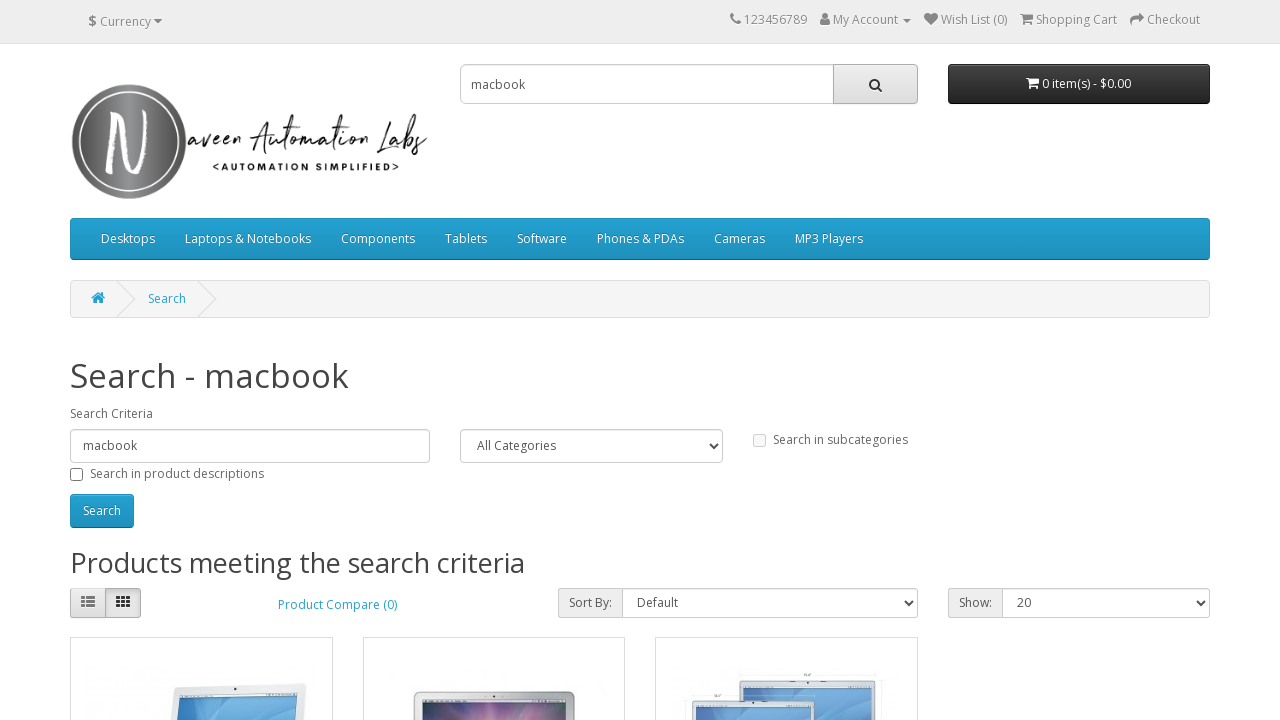

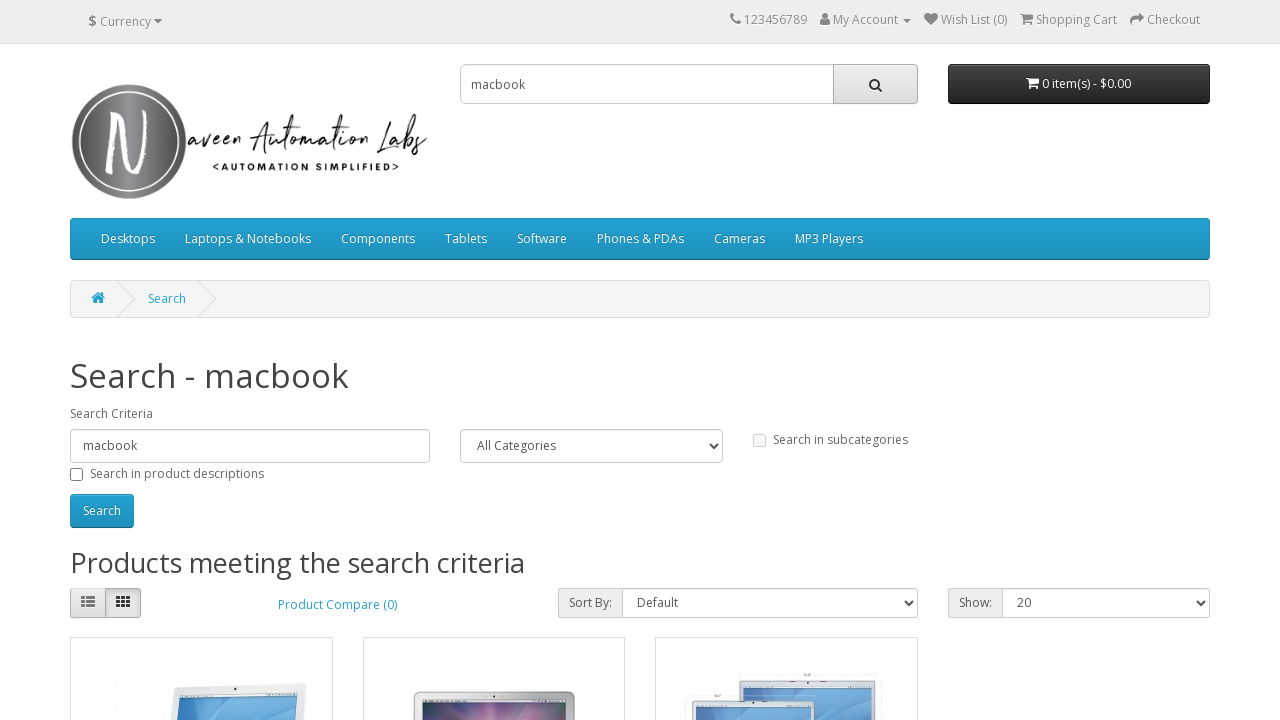